Configures a race search on netkeiba.com by selecting track type checkboxes, setting results per page to 100, and submitting the search form

Starting URL: http://db.netkeiba.com/?pid=race_search_detail

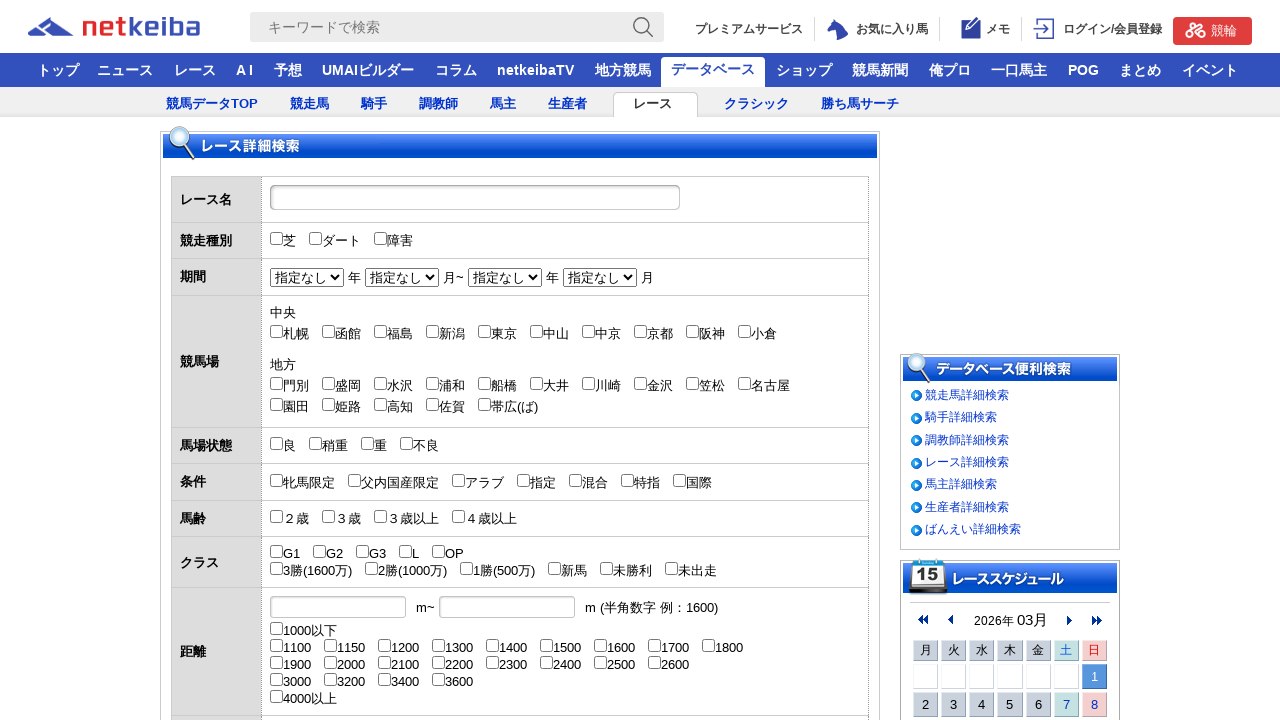

Clicked track type checkbox 1 at (276, 239) on #check_track_1
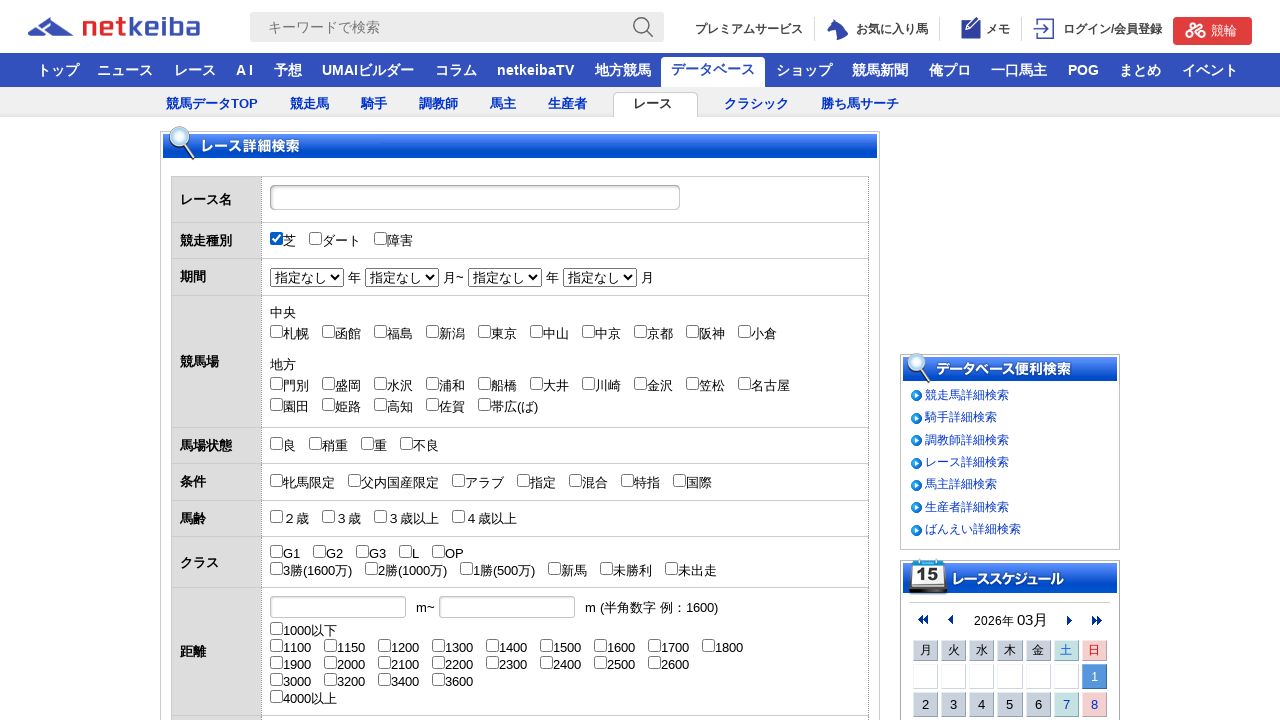

Clicked track type checkbox 2 at (315, 239) on #check_track_2
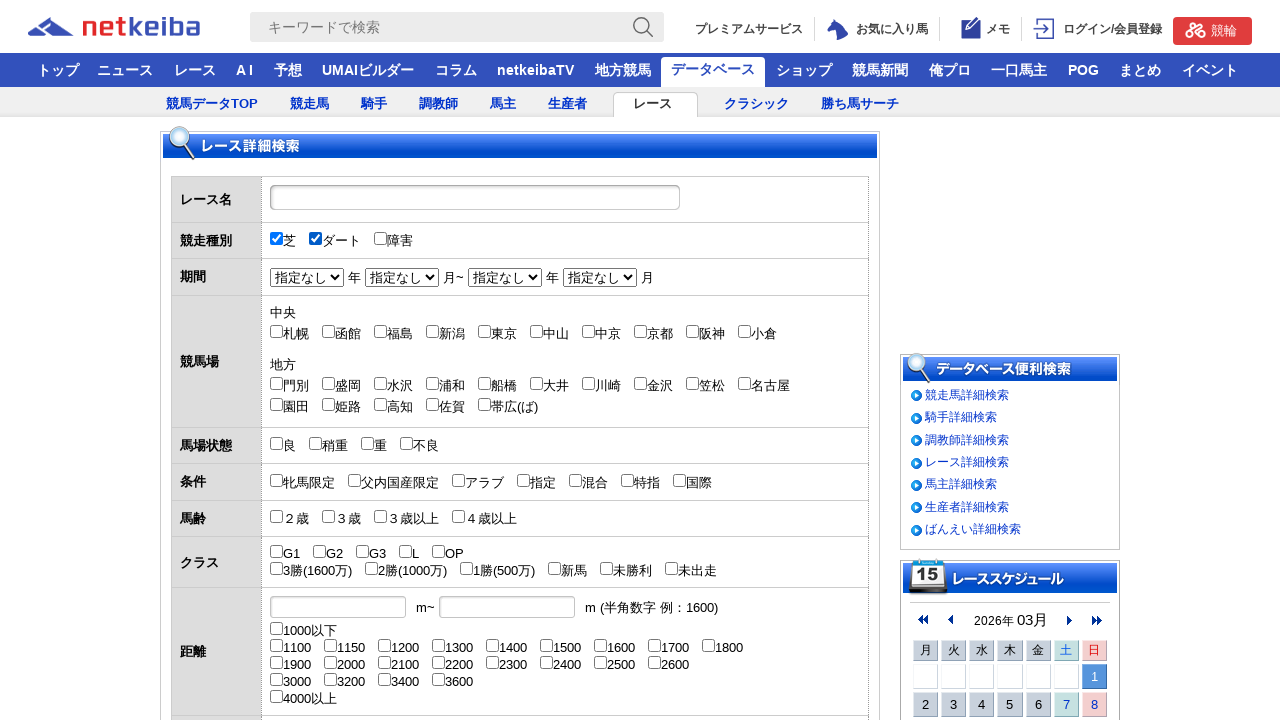

Clicked track type checkbox 3 at (380, 239) on #check_track_3
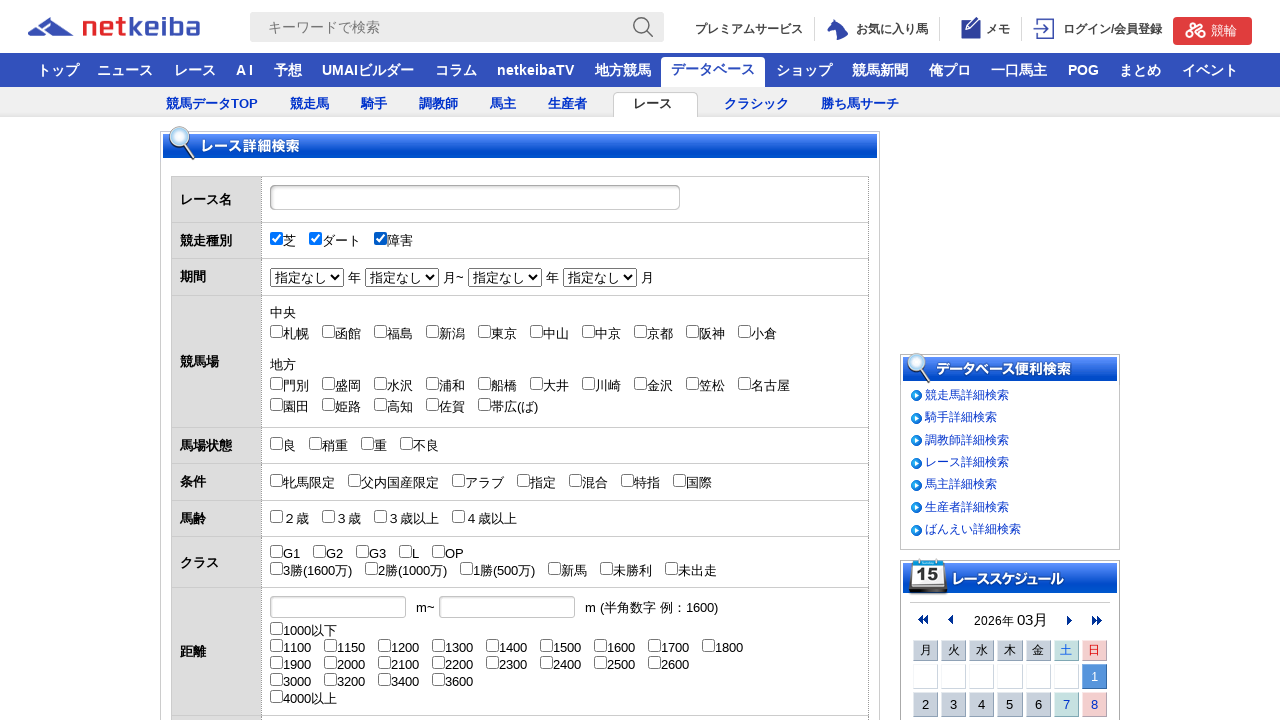

Set results per page to 100 on #db_search_detail_form > form > table > tbody > tr:nth-child(11) > td > select
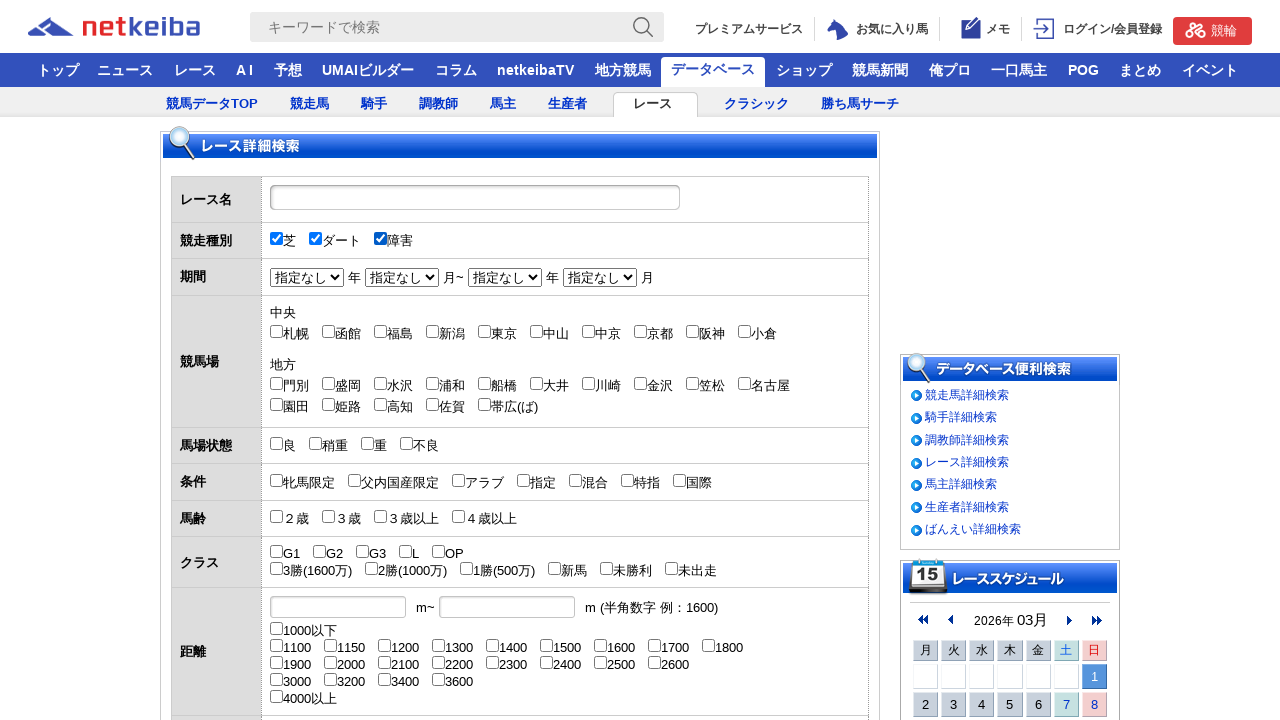

Submitted race search form at (492, 360) on xpath=//*[@id="db_search_detail_form"]/form/div/input[1]
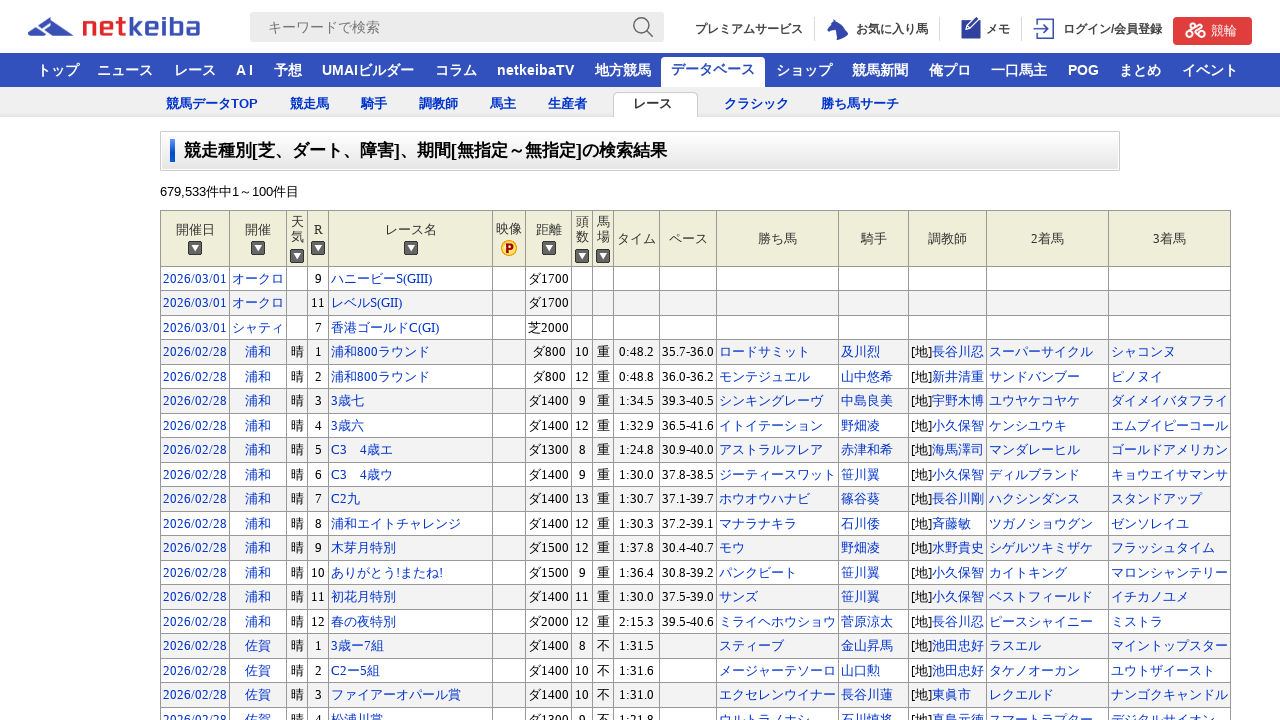

Waiting for results page heading to load
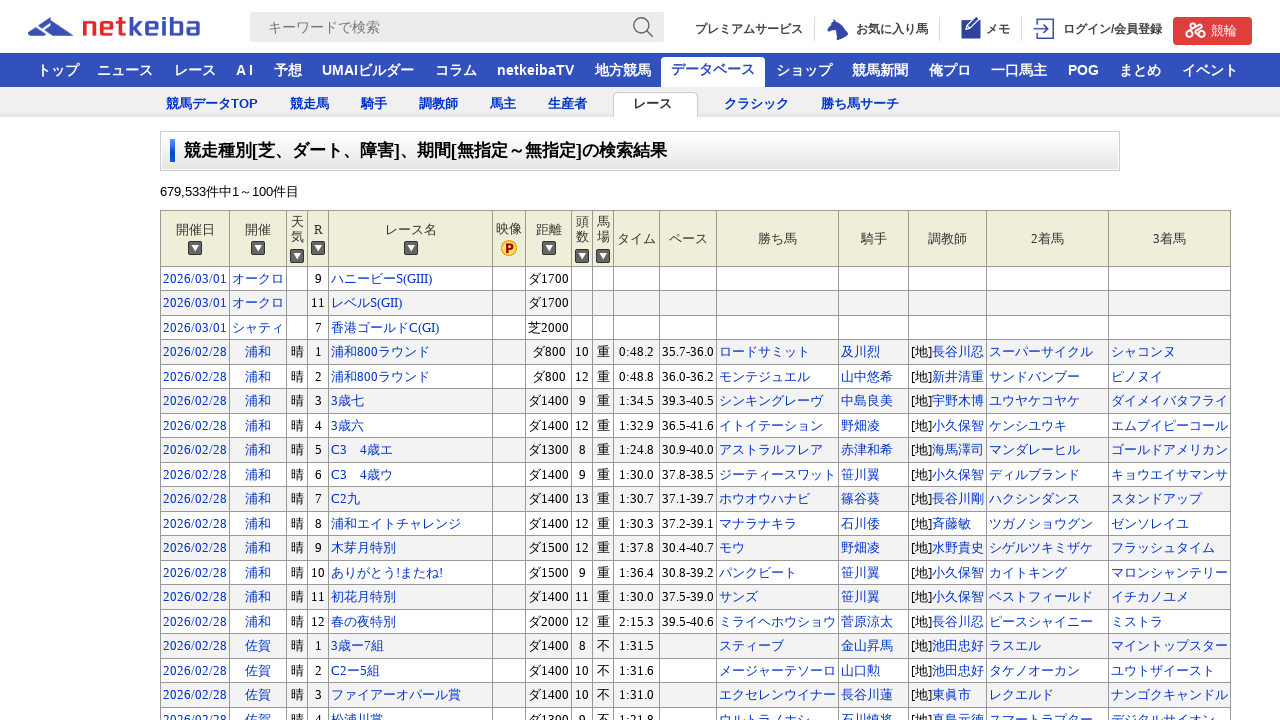

Race results table loaded
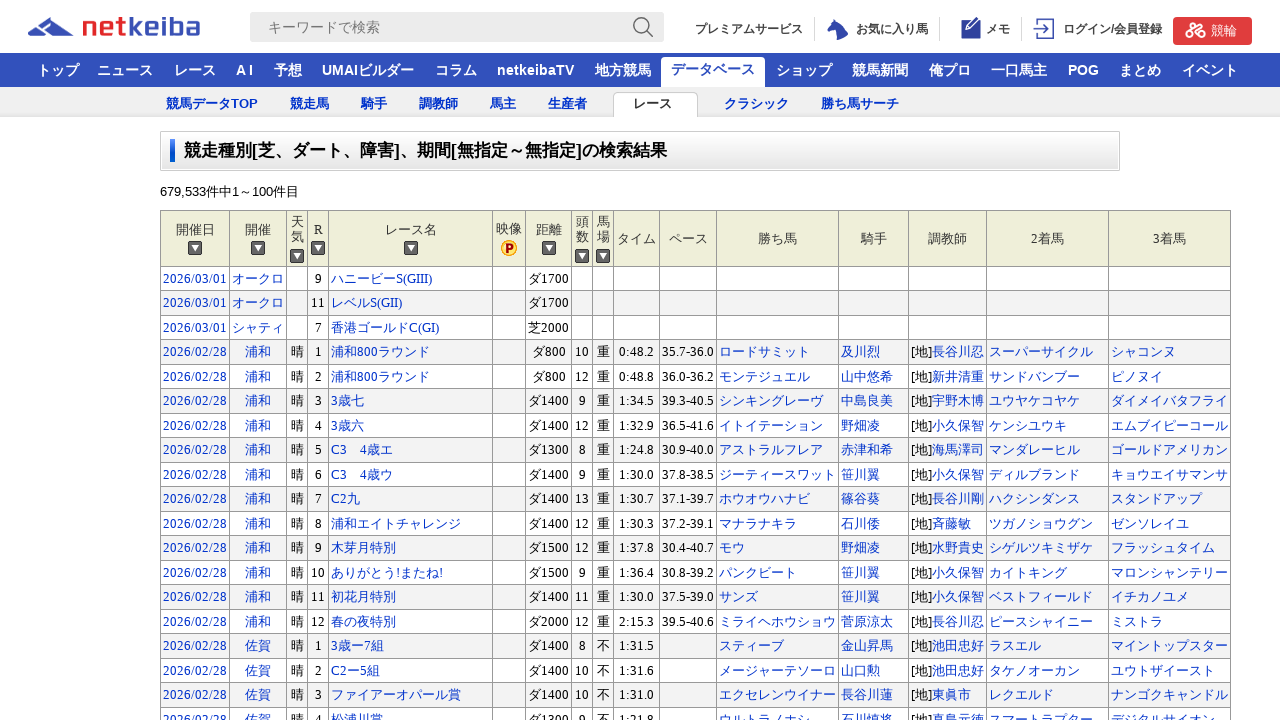

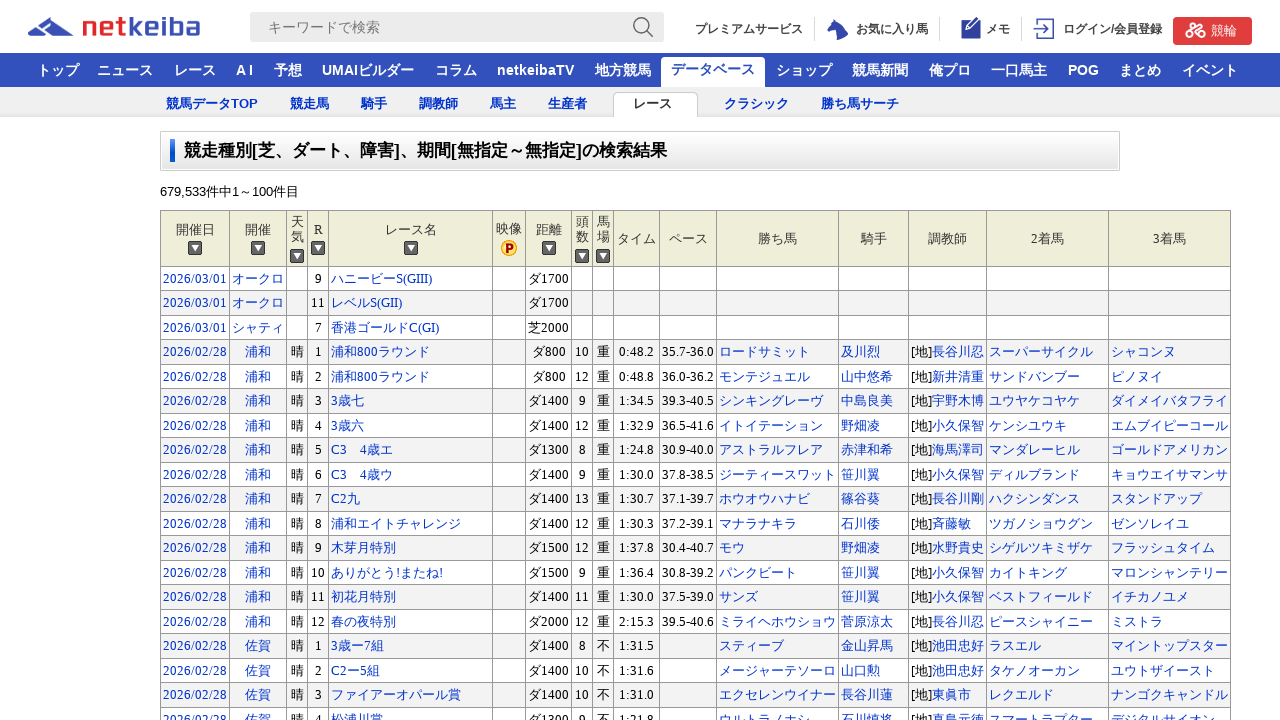